Tests adding multiple tasks to a To-Do list application by entering tasks and clicking the add button

Starting URL: https://training-support.net/webelements/todo-list

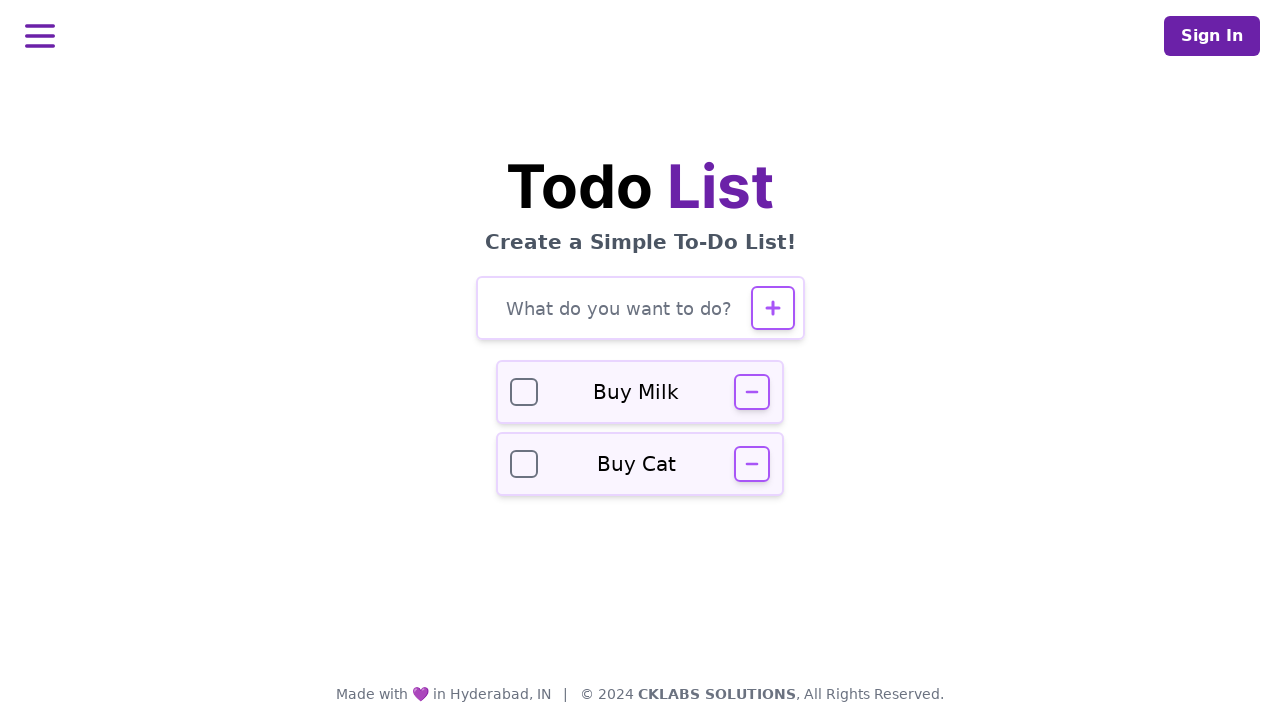

Filled task input field with 'Complete project documentation' on #todo-input
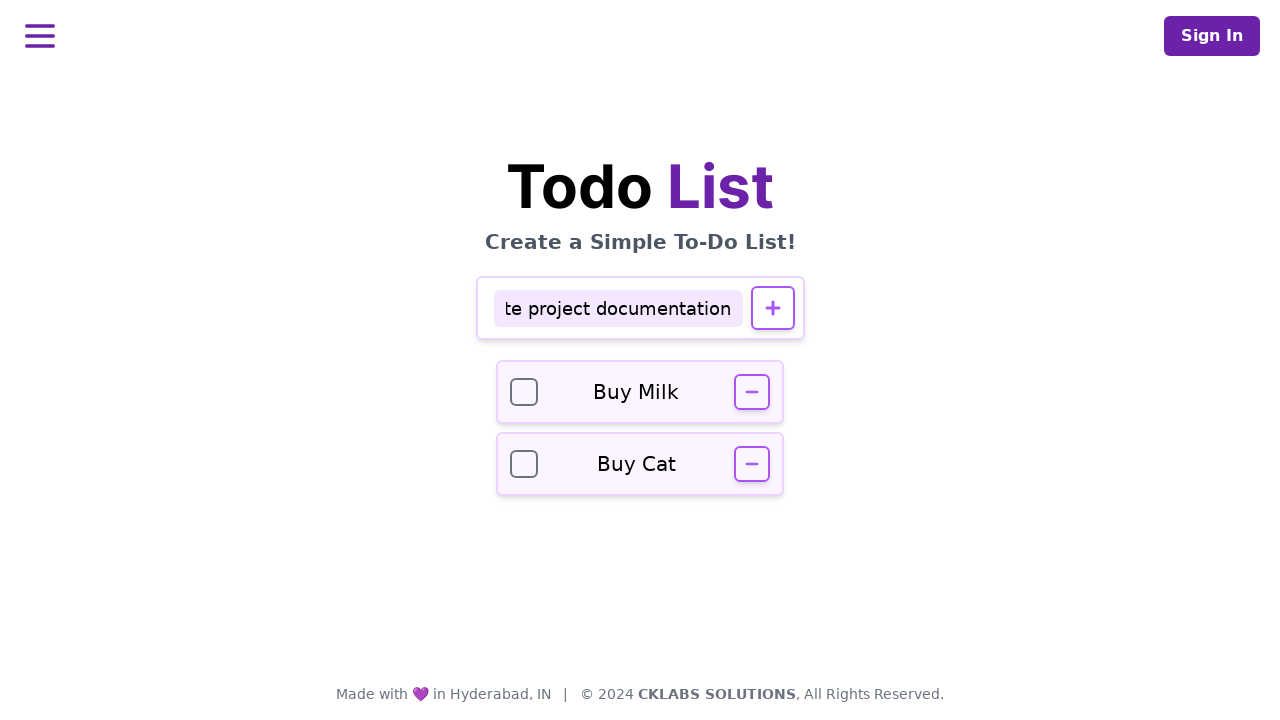

Clicked Add button to add task 'Complete project documentation' at (772, 308) on #todo-add
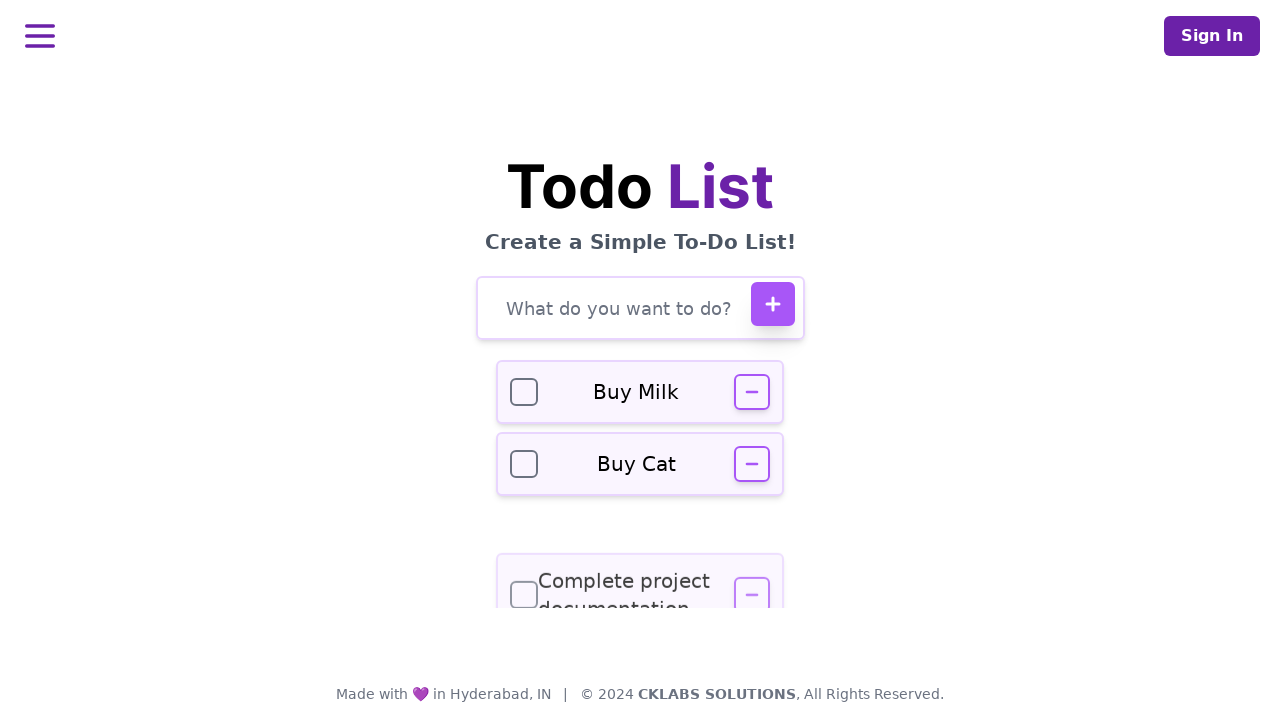

Waited for task 'Complete project documentation' to be added to the list
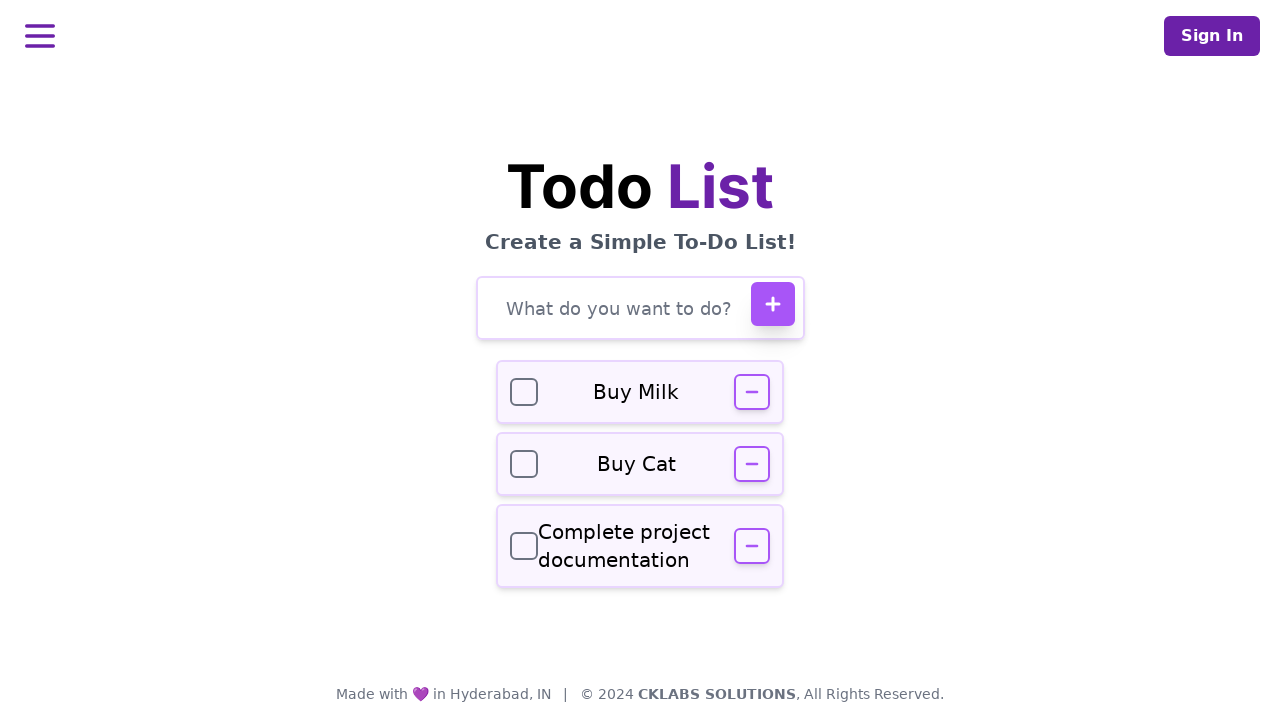

Filled task input field with 'Review pull requests' on #todo-input
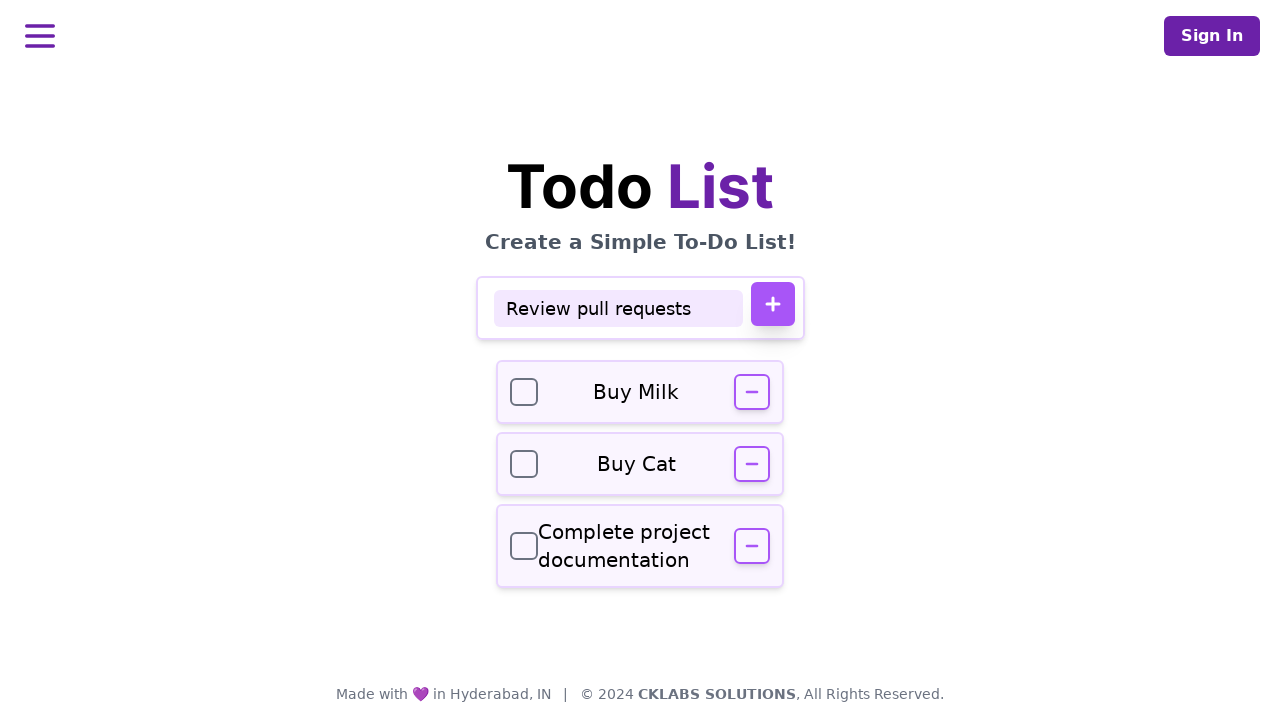

Clicked Add button to add task 'Review pull requests' at (772, 304) on #todo-add
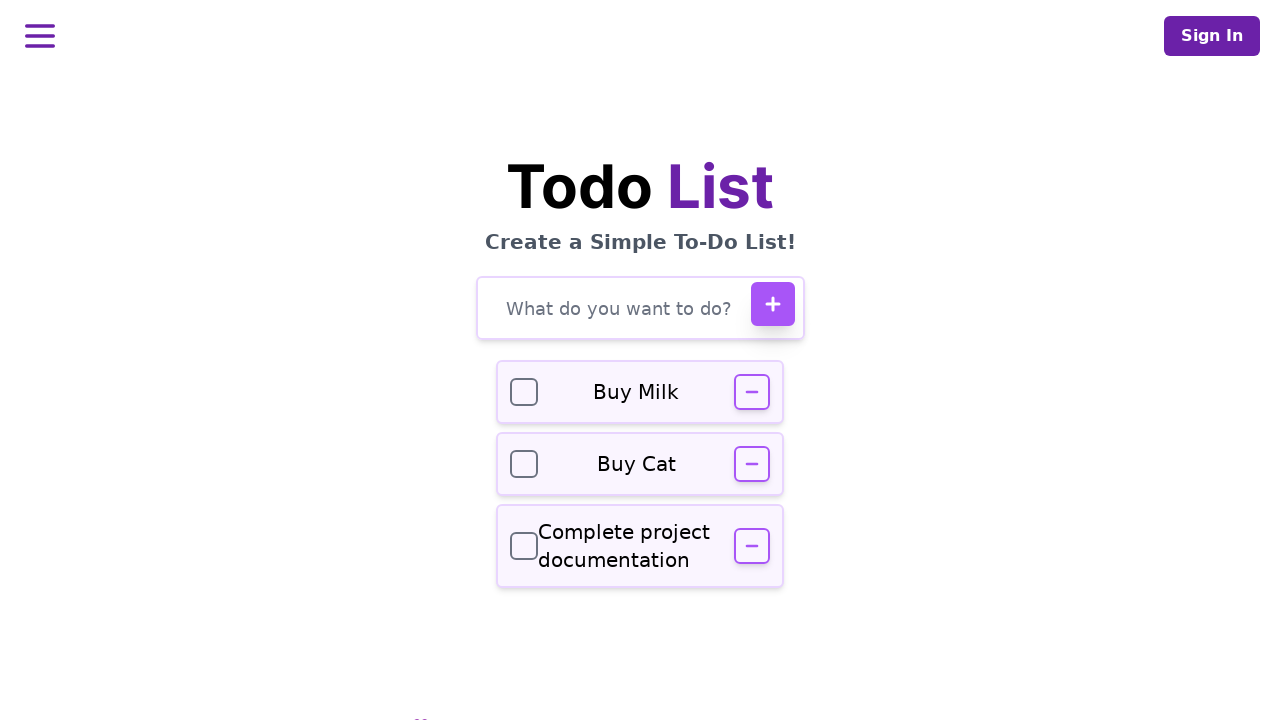

Waited for task 'Review pull requests' to be added to the list
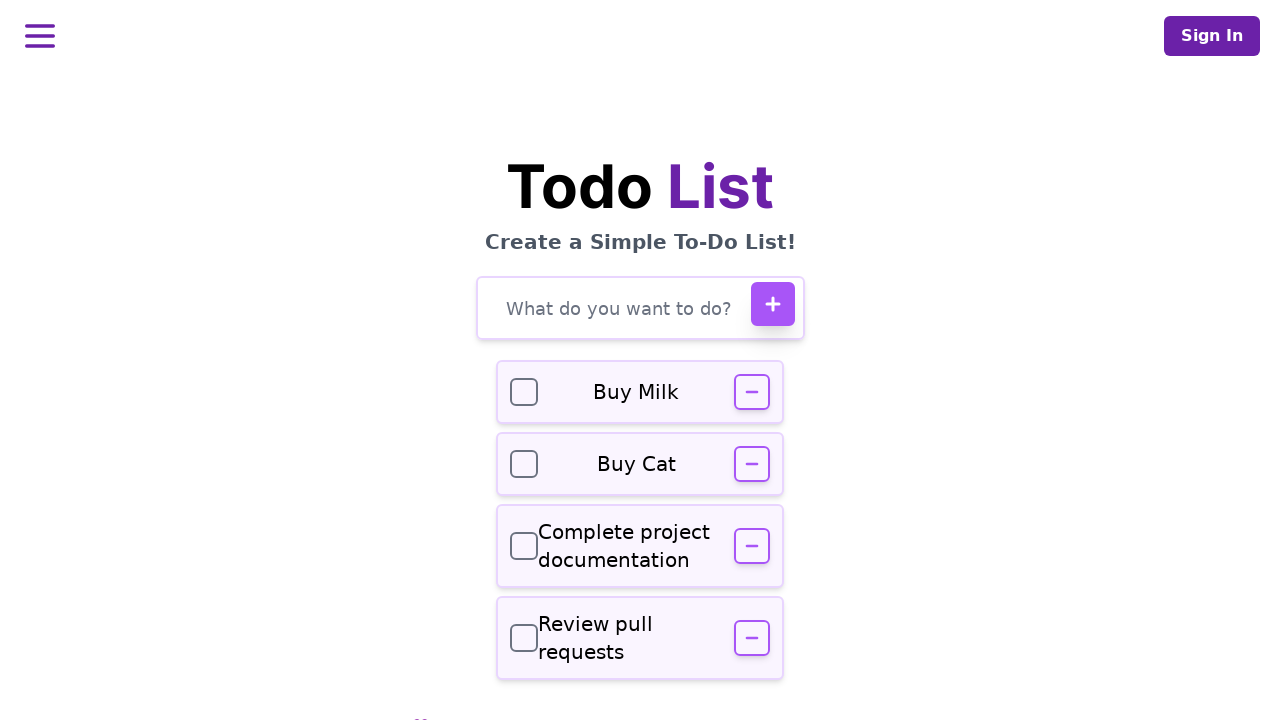

Filled task input field with 'Update test cases' on #todo-input
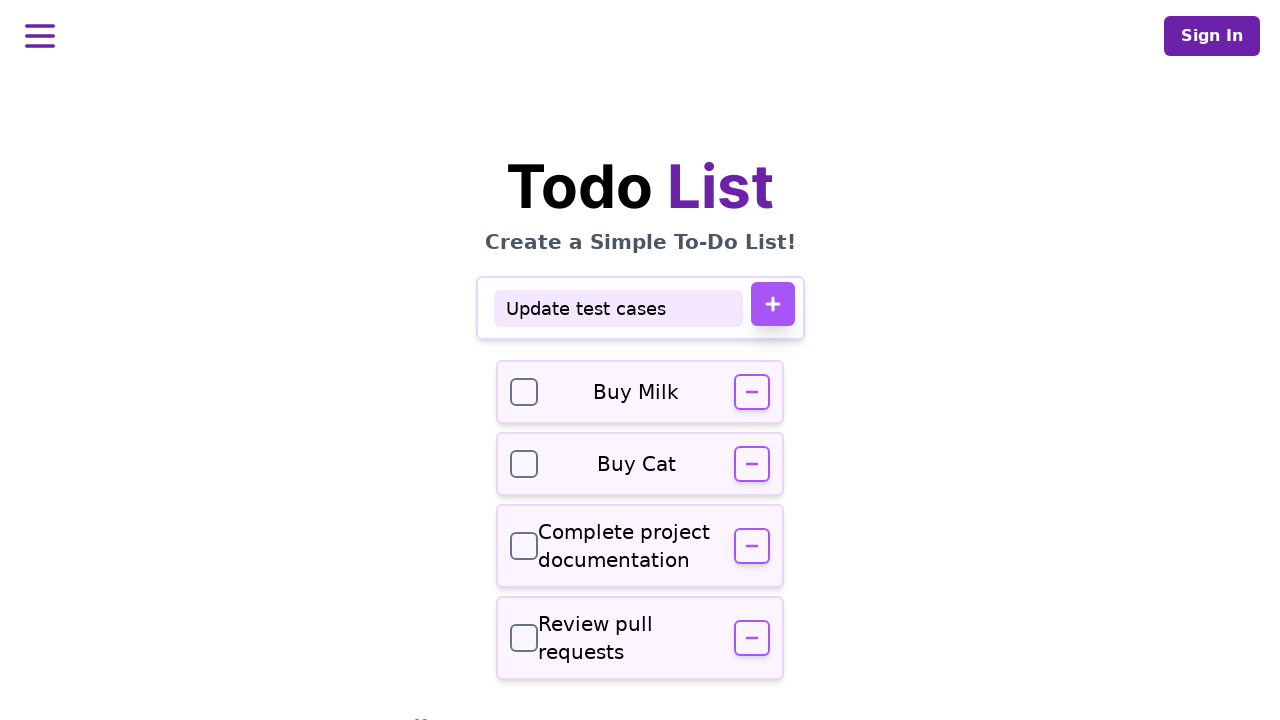

Clicked Add button to add task 'Update test cases' at (772, 304) on #todo-add
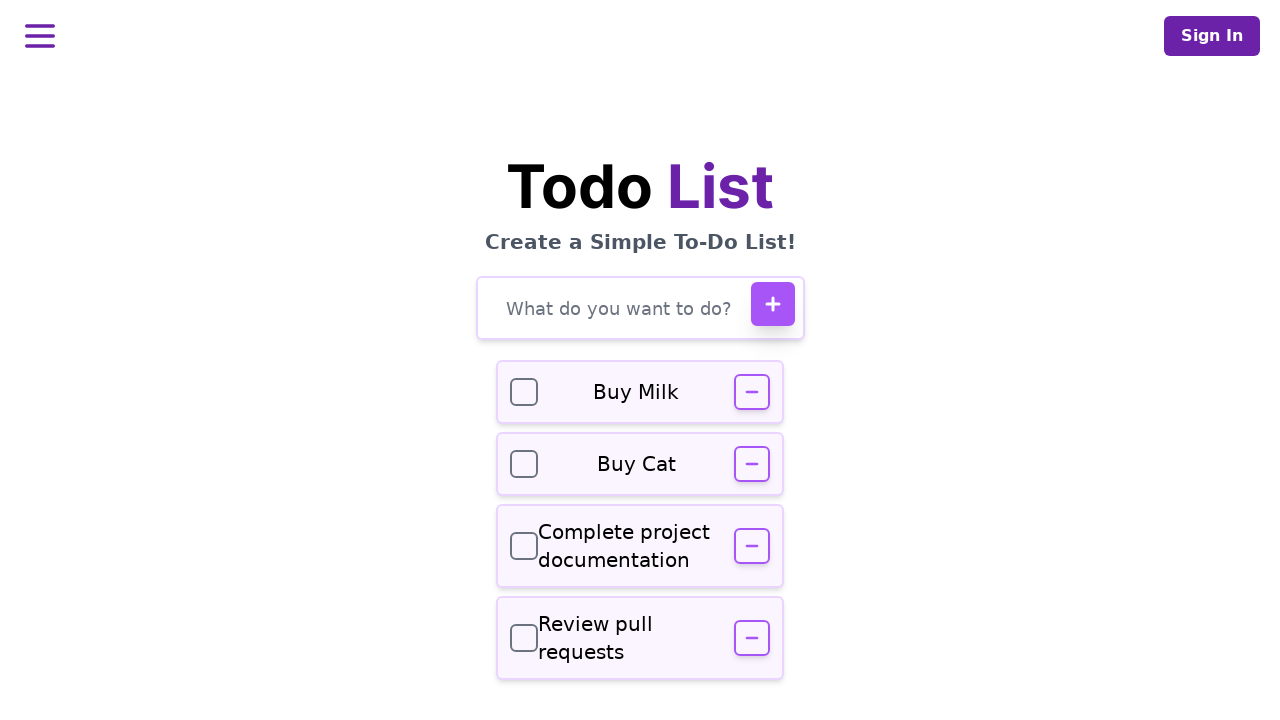

Waited for task 'Update test cases' to be added to the list
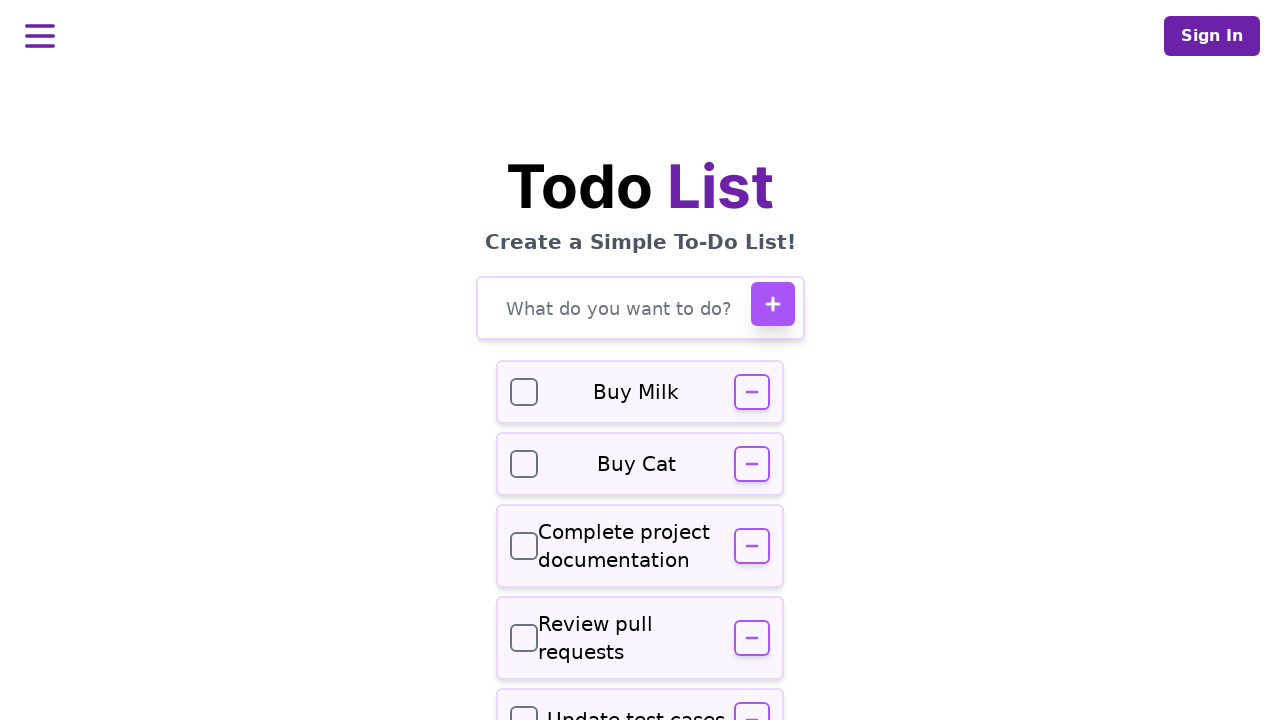

Verified task input field is still visible on the page
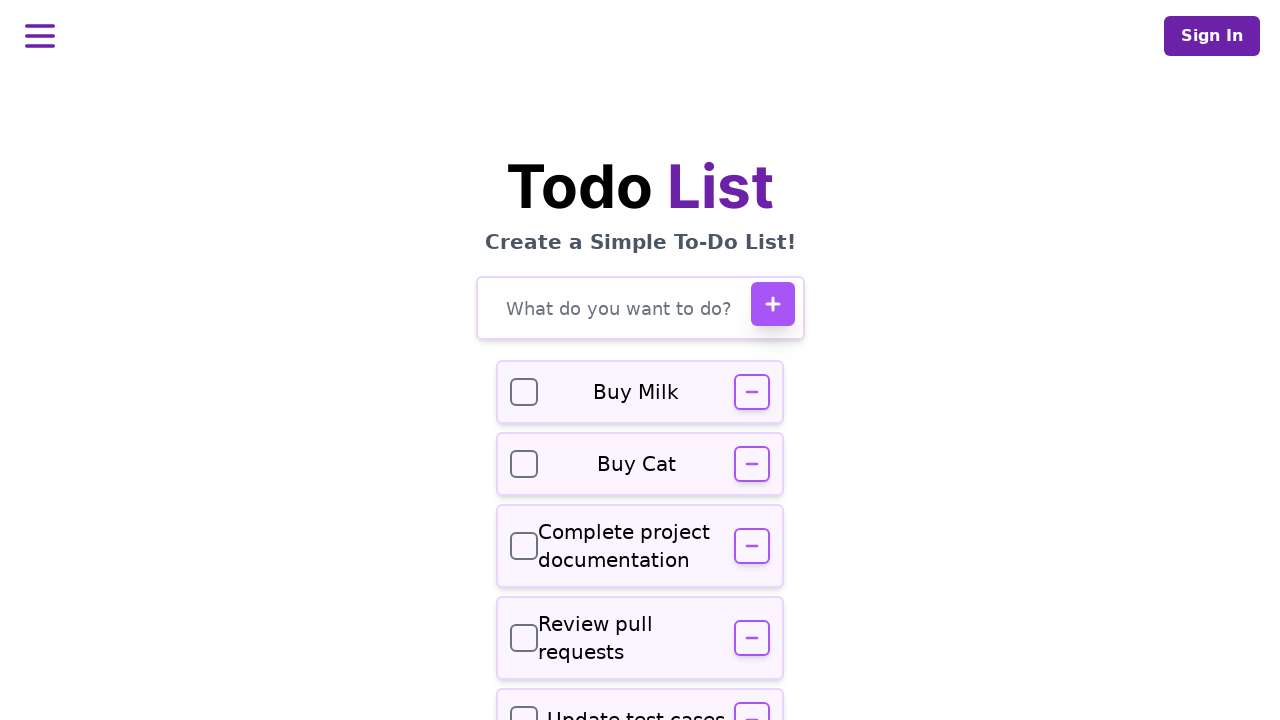

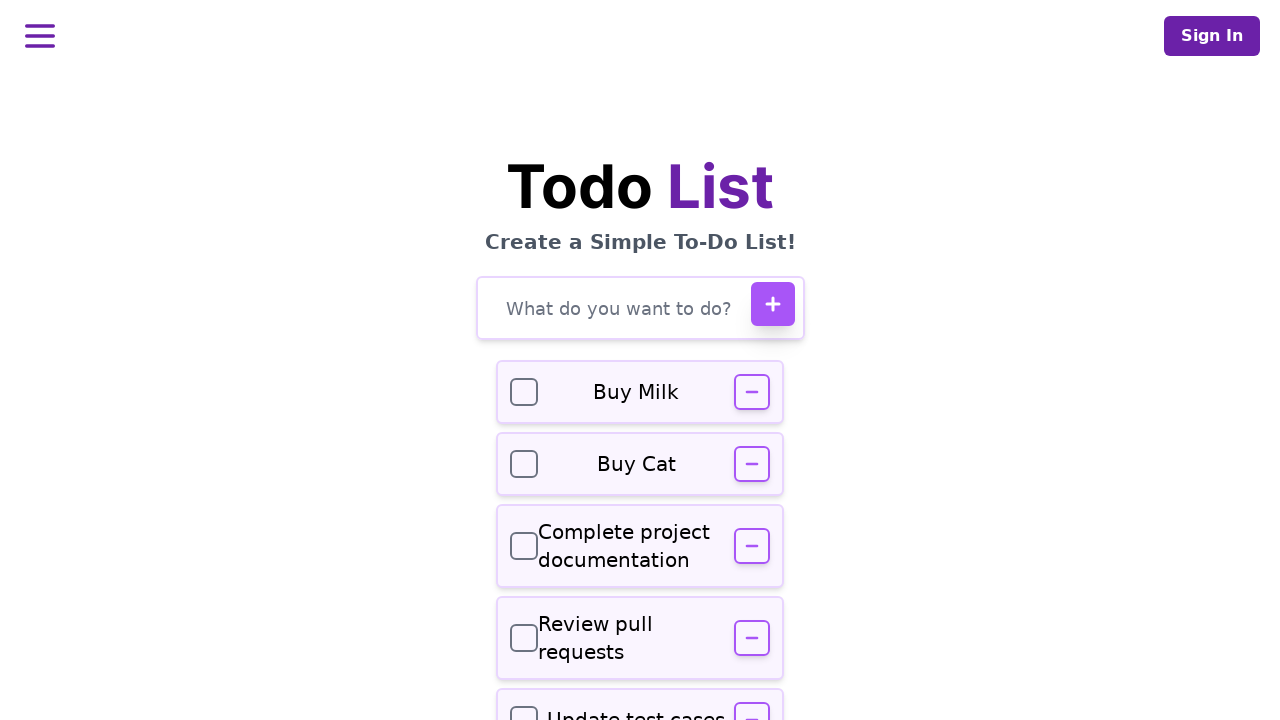